Tests navigation through nested frames by switching between top, left, middle, and bottom frames on a test page, verifying the content in each frame.

Starting URL: https://the-internet.herokuapp.com/frames

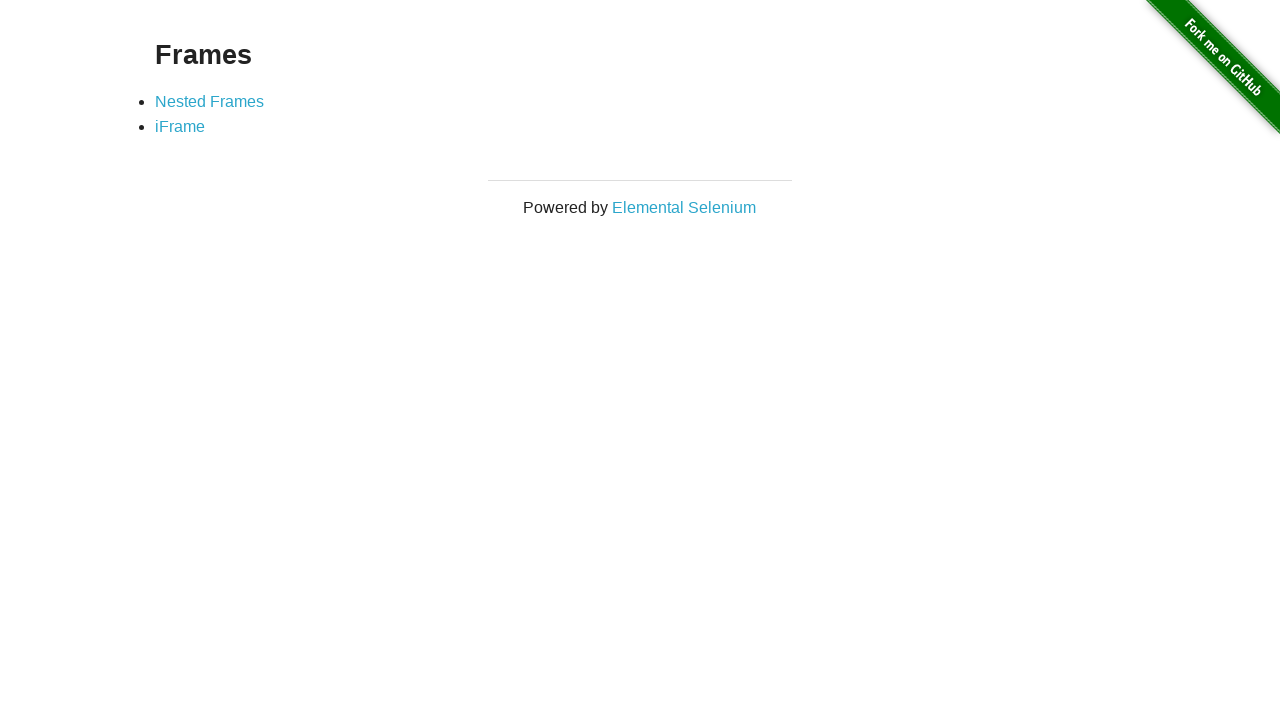

Clicked on Nested Frames link at (210, 101) on xpath=//a[text()='Nested Frames']
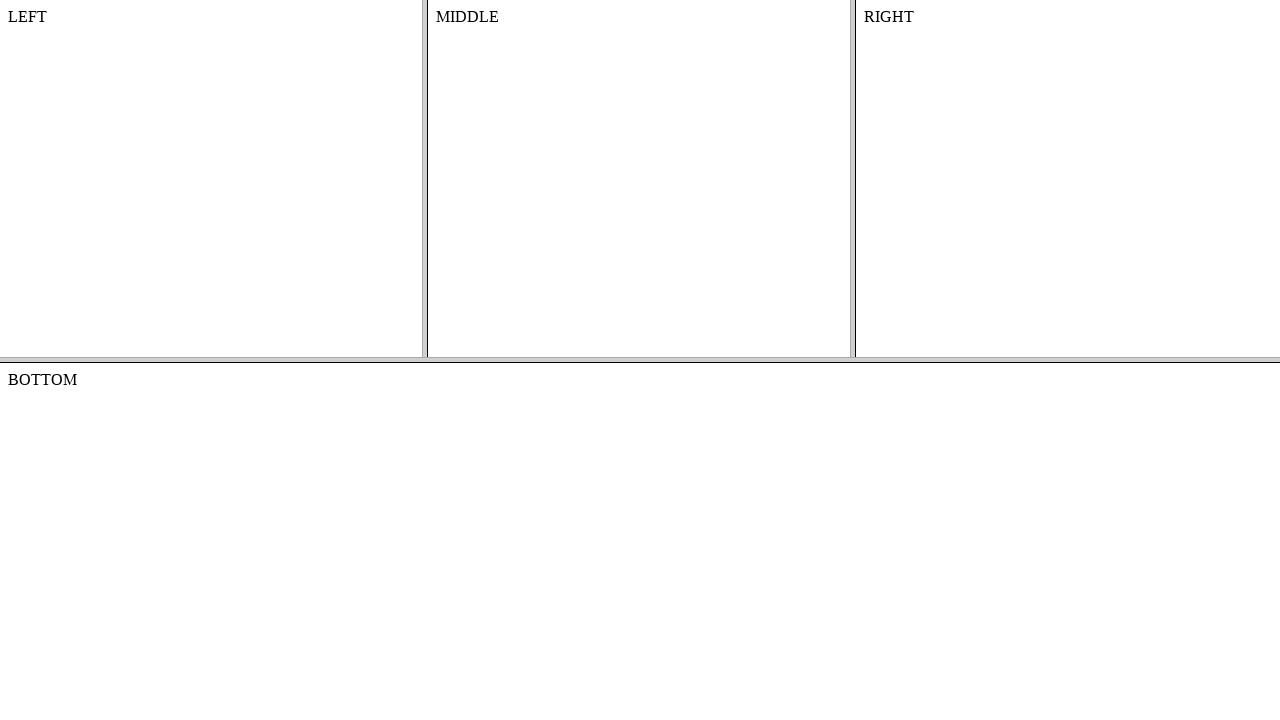

Nested frames page loaded, frame-top selector found
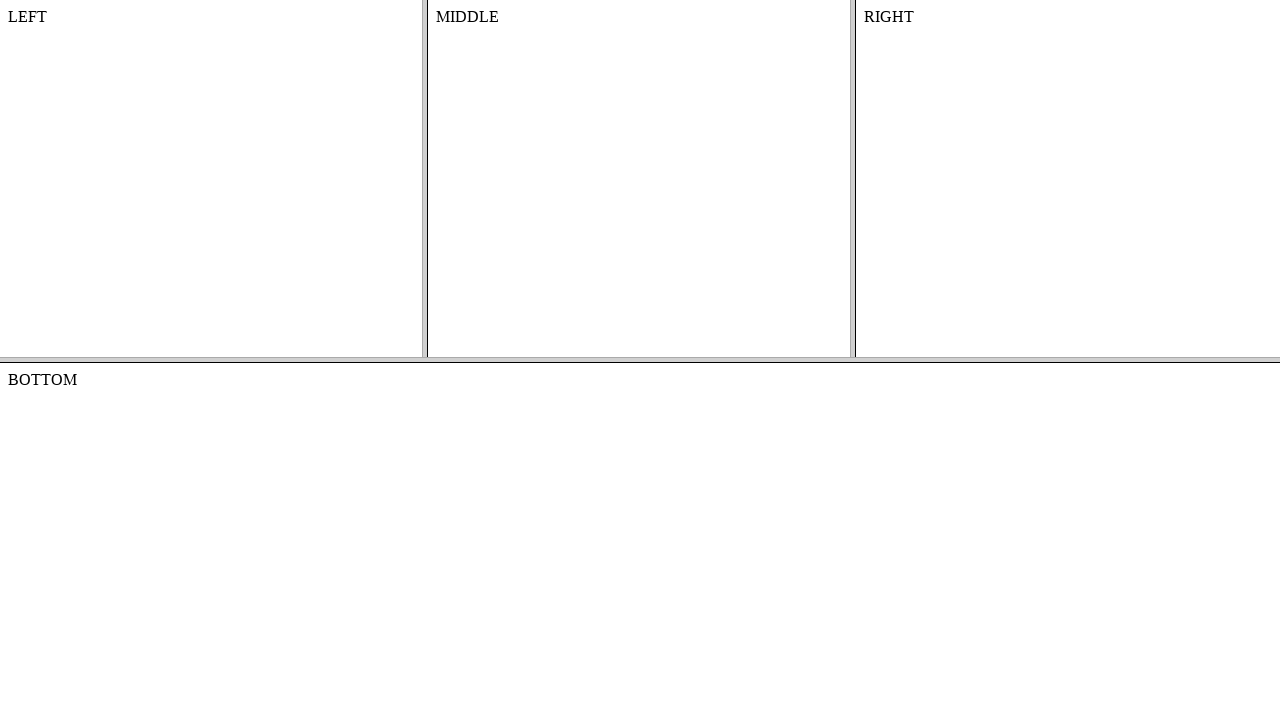

Switched to top frame
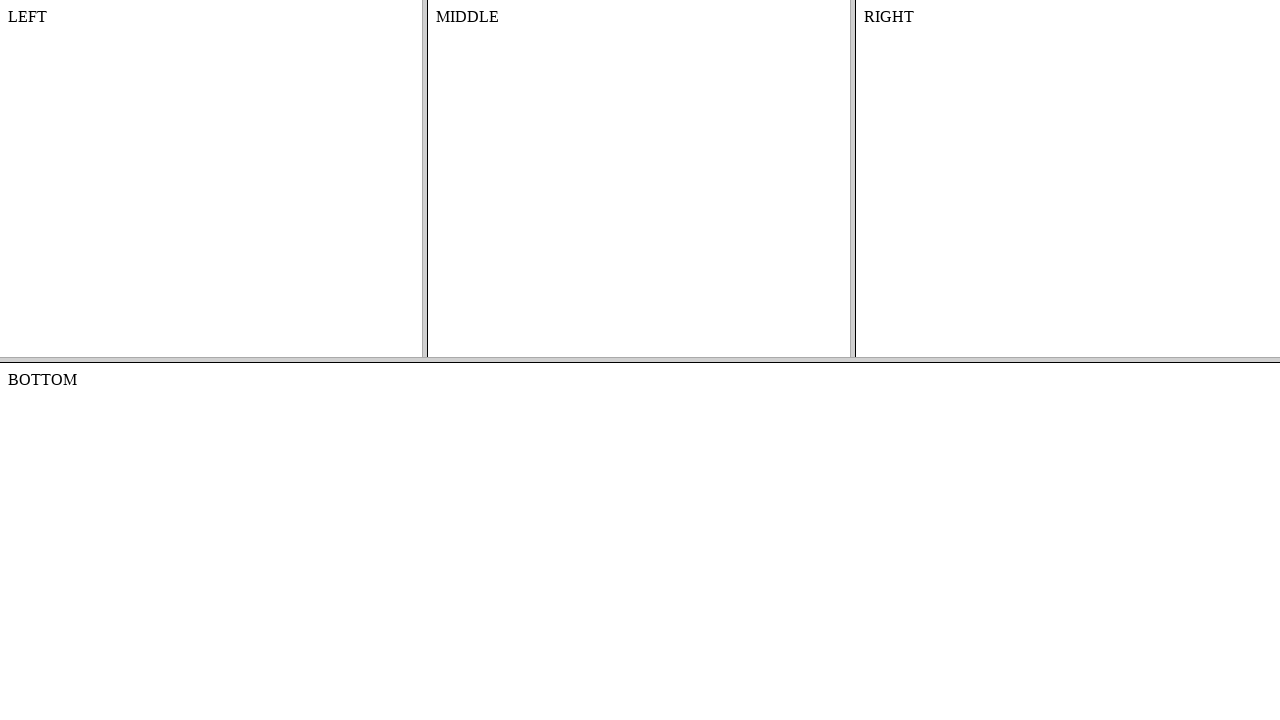

Switched to left frame within top frame
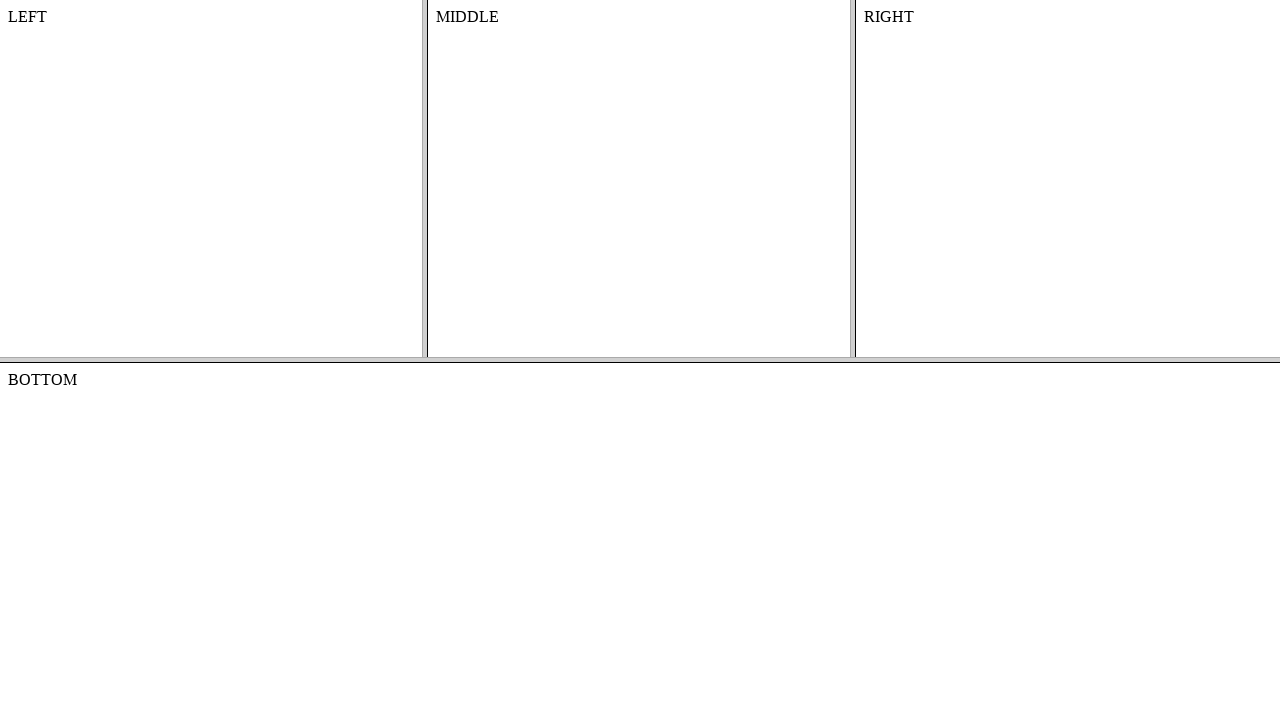

Retrieved left frame text: '
    LEFT
    

'
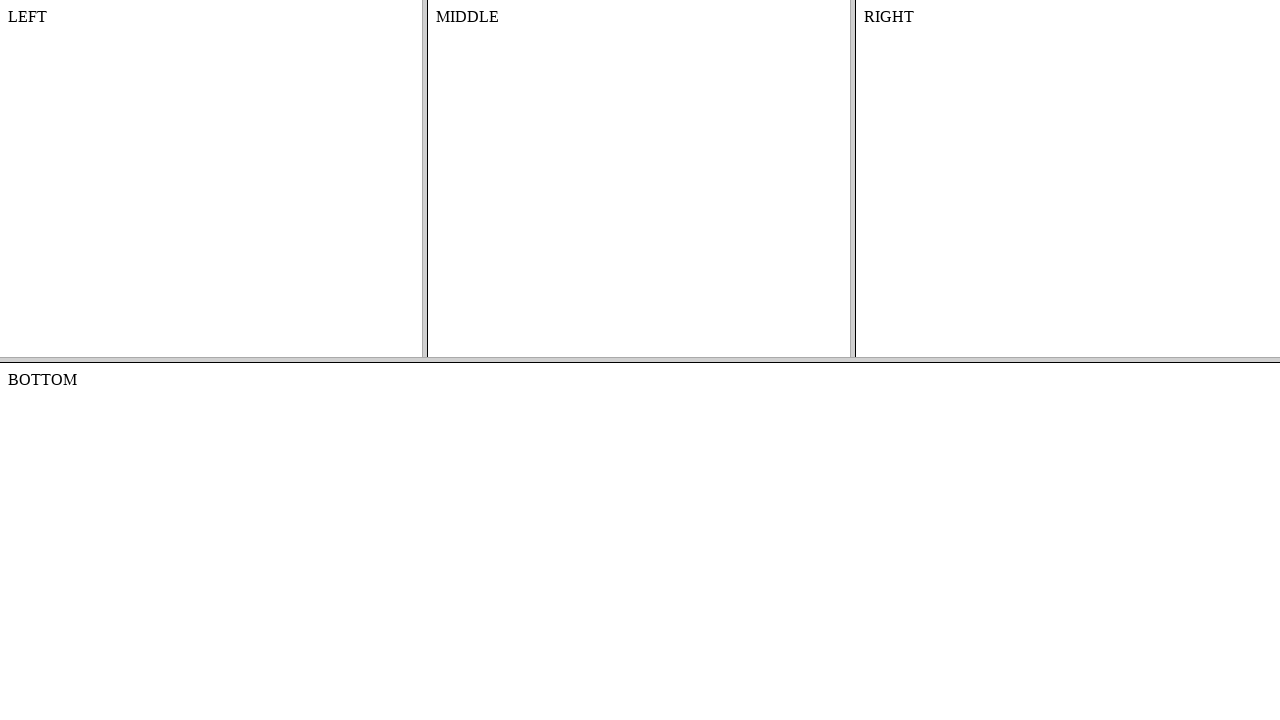

Switched to middle frame within top frame
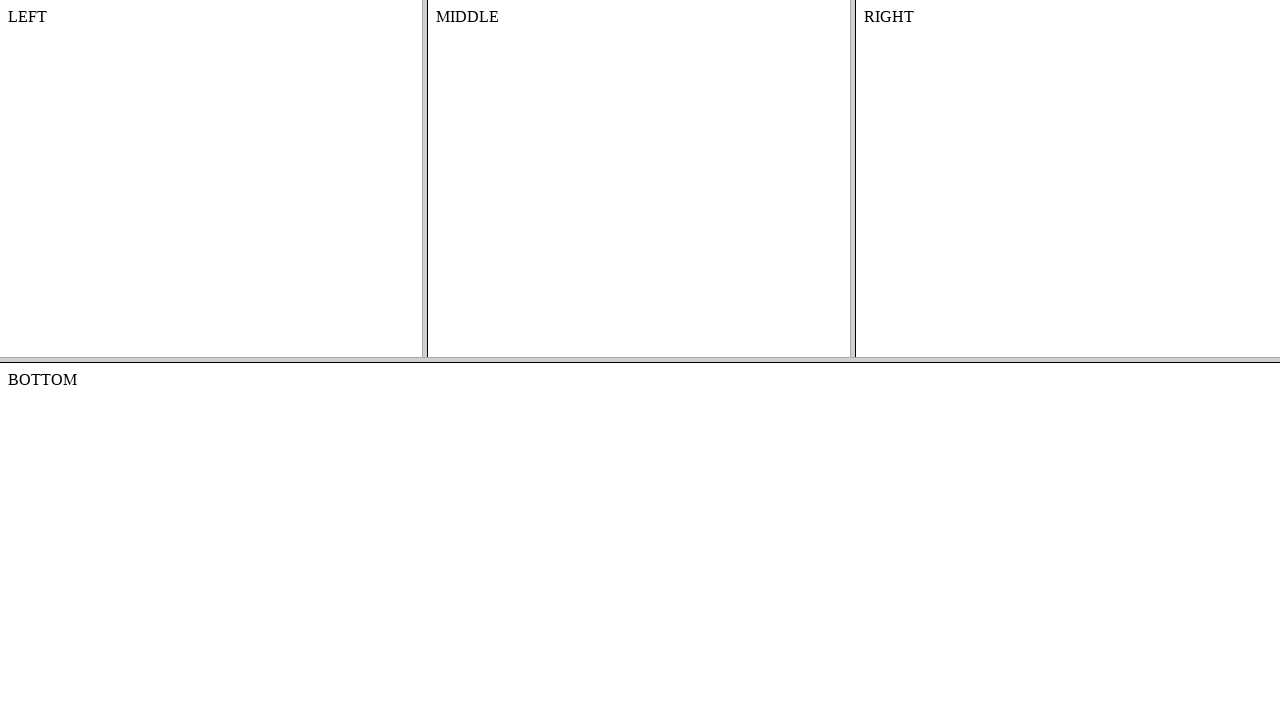

Retrieved middle frame text: 'MIDDLE'
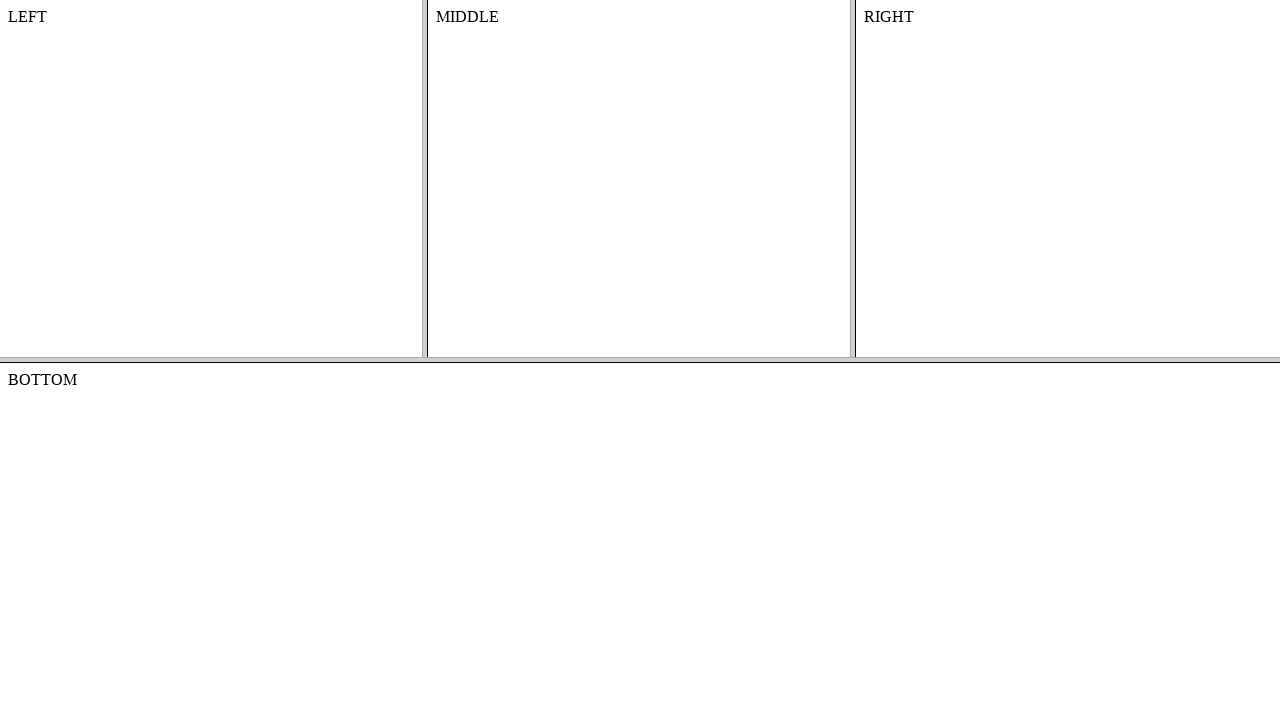

Switched to right frame within top frame
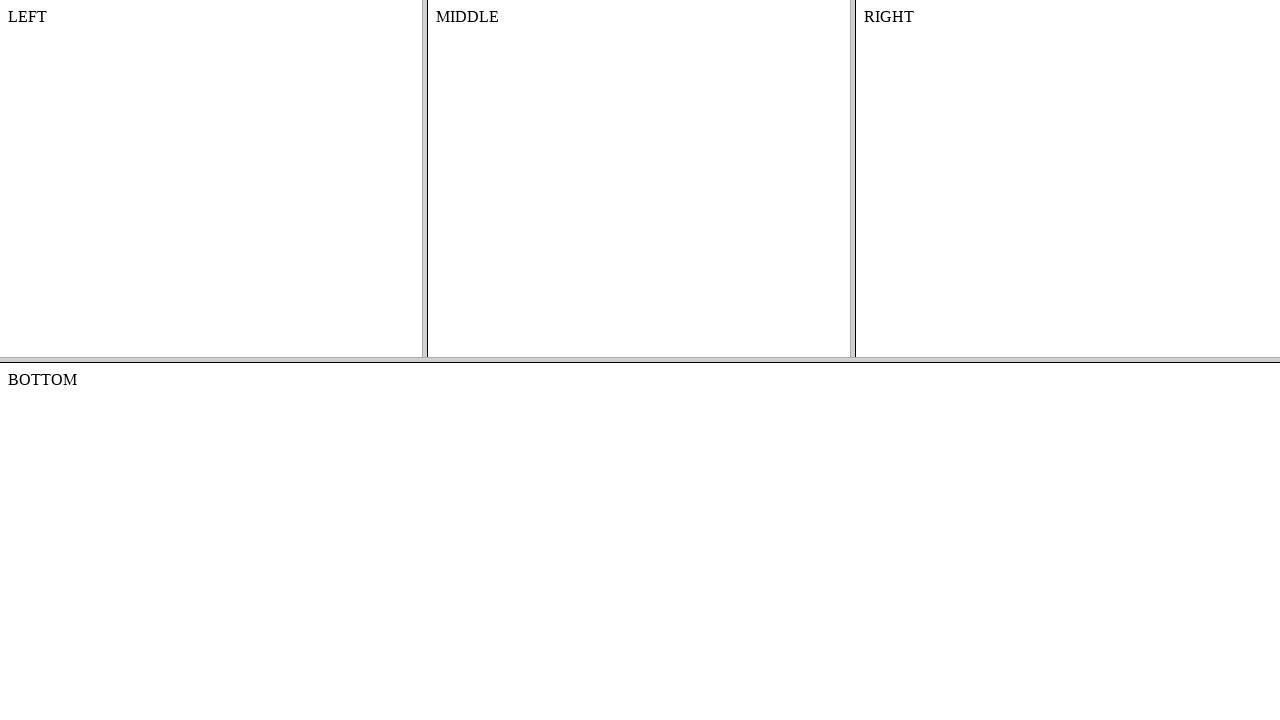

Retrieved right frame text: '
    RIGHT
    

'
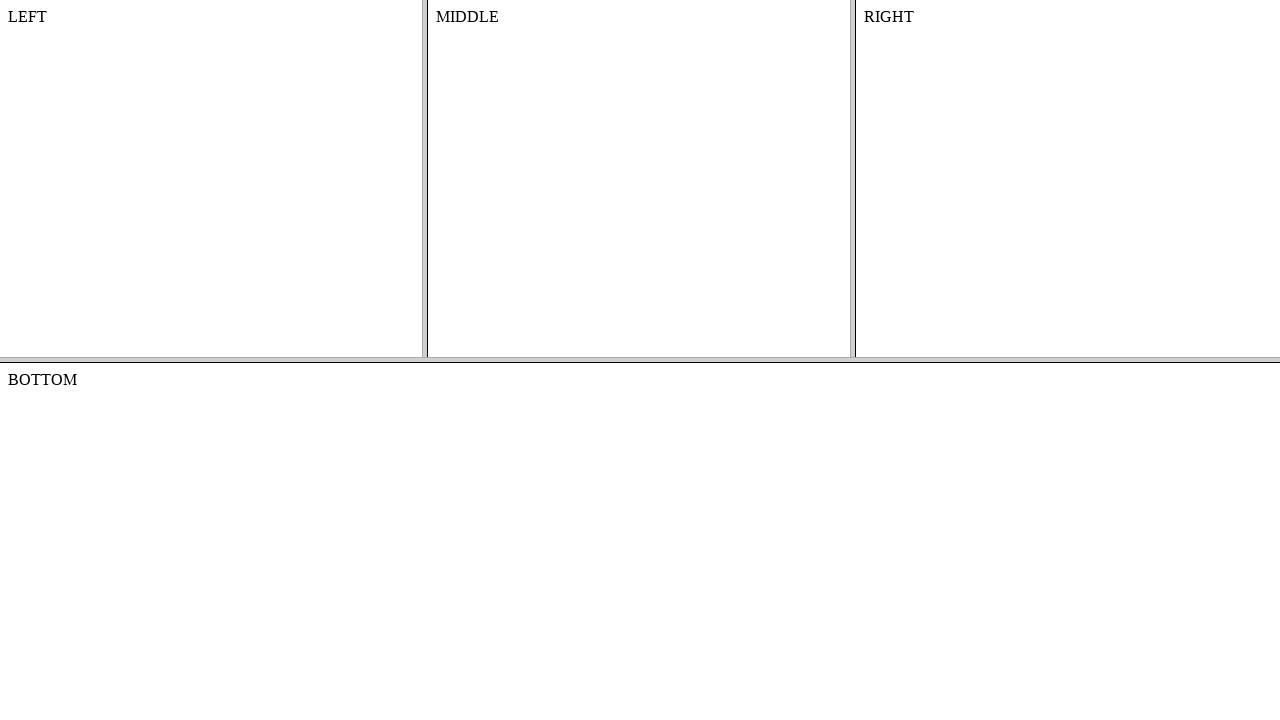

Switched to bottom frame
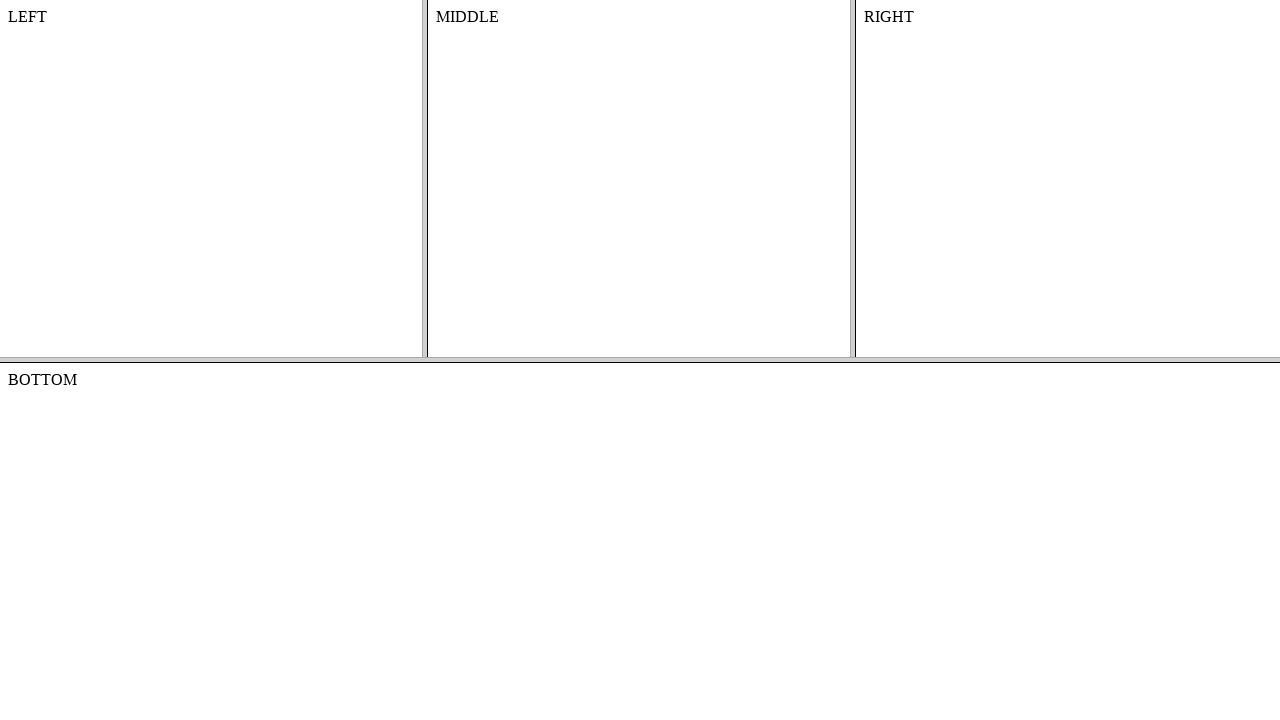

Retrieved bottom frame text: 'BOTTOM
'
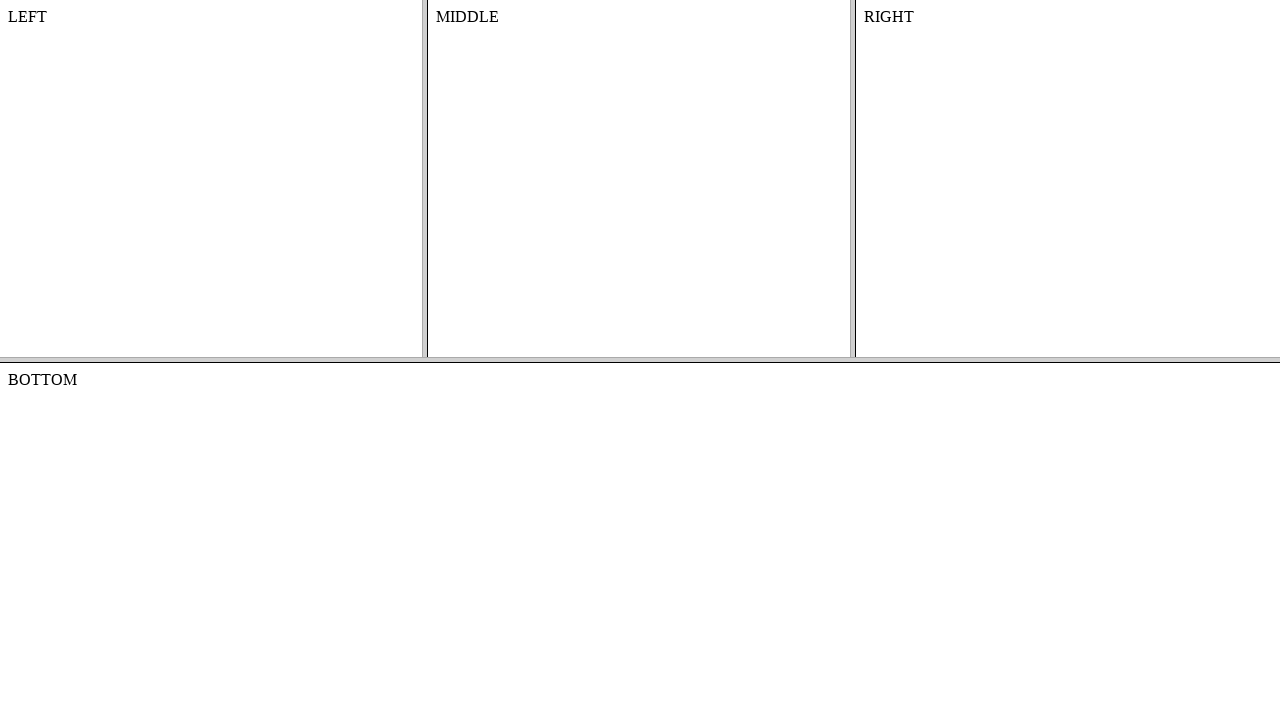

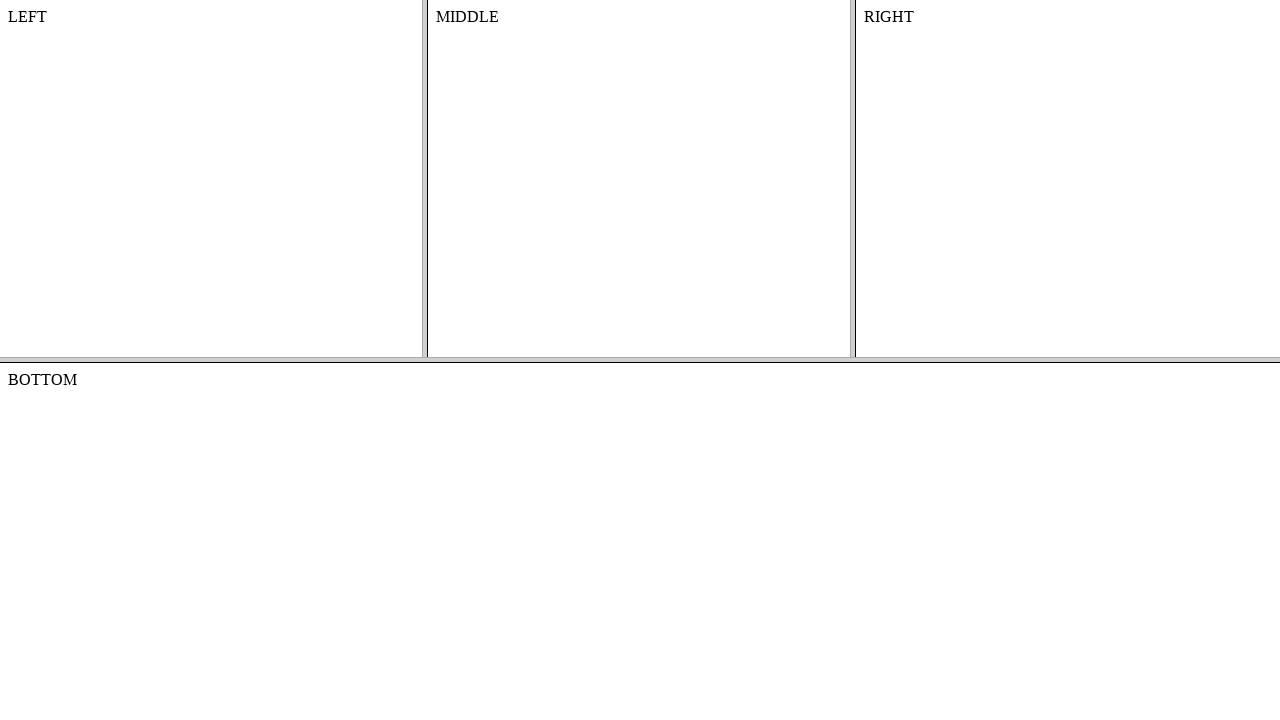